Tests opening a new browser window, navigating to a different URL in the new window, and verifying that two windows are open

Starting URL: https://the-internet.herokuapp.com/windows

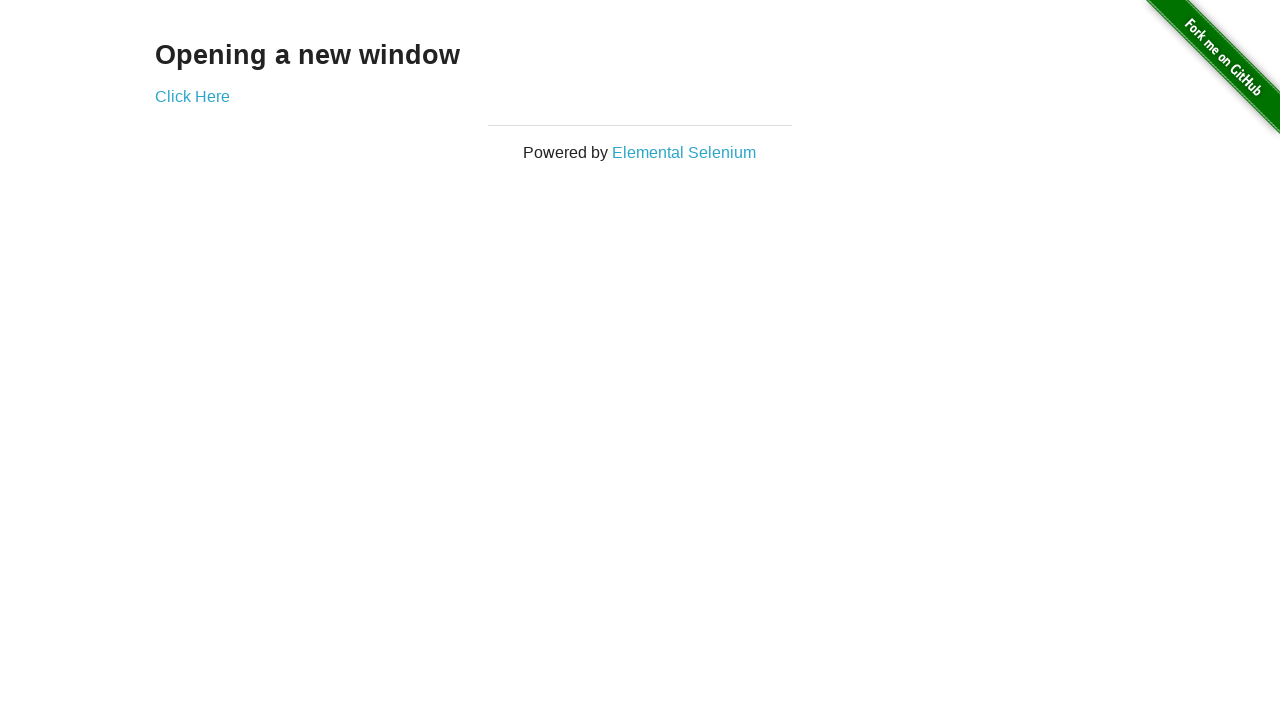

Opened a new browser window
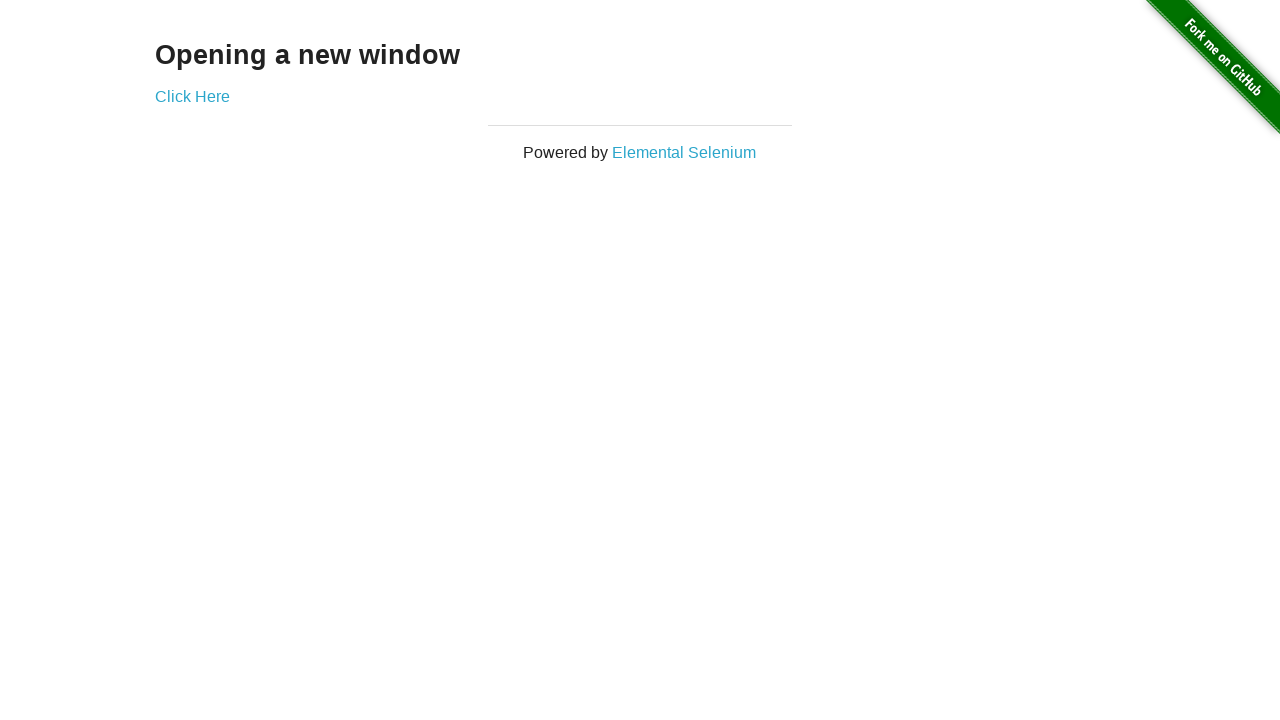

Navigated to typos page in the new window
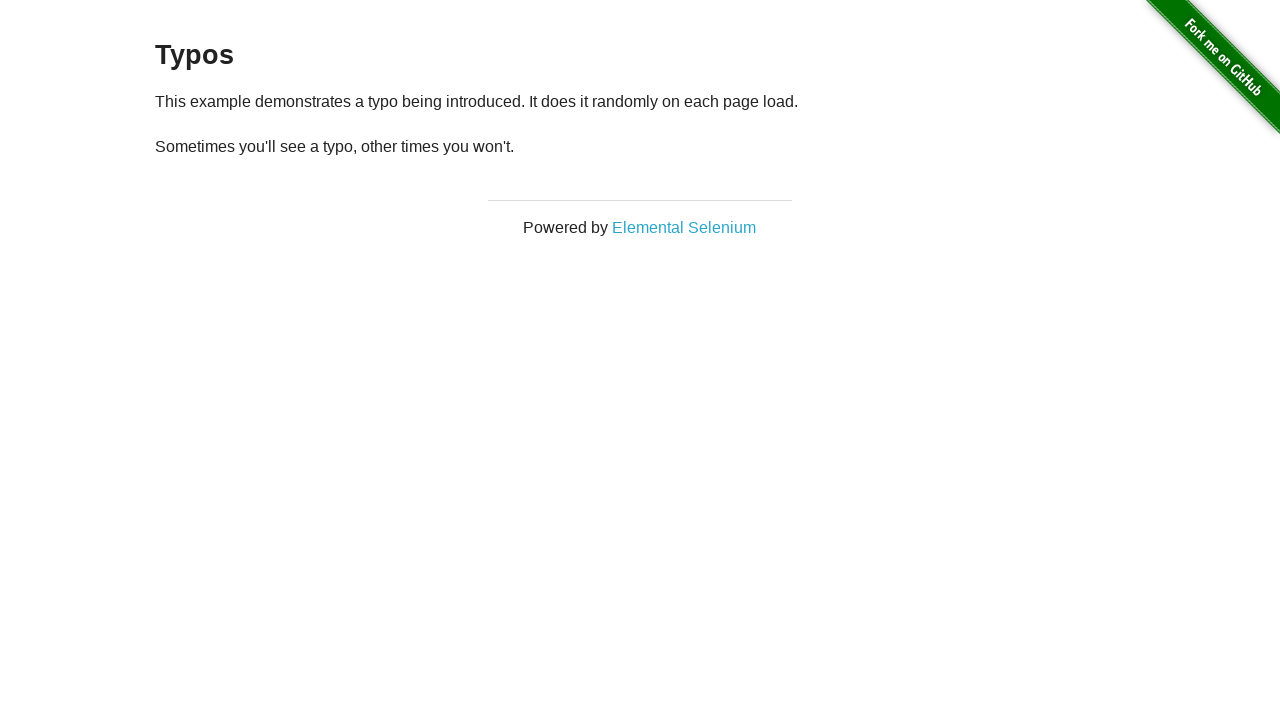

Verified that 2 windows are open
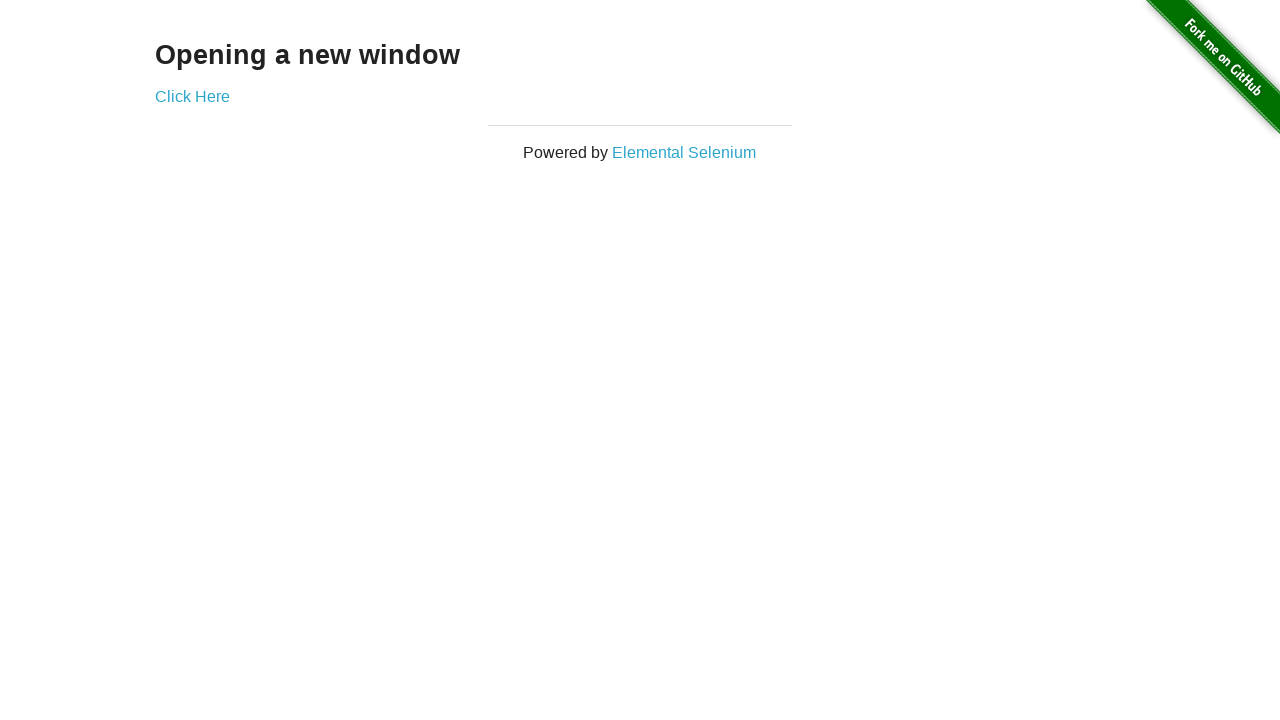

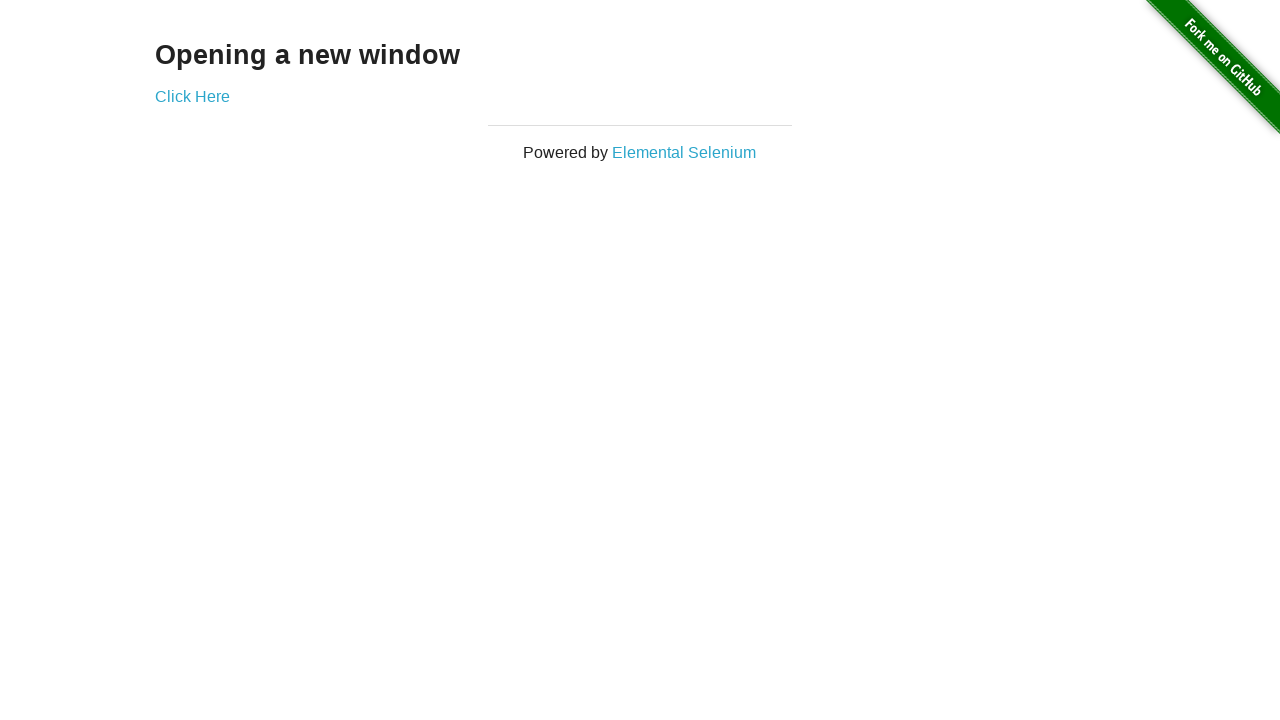